Tests slider interaction by clicking and dragging the slider pointer to different positions using mouse actions

Starting URL: https://demoqa.com/slider

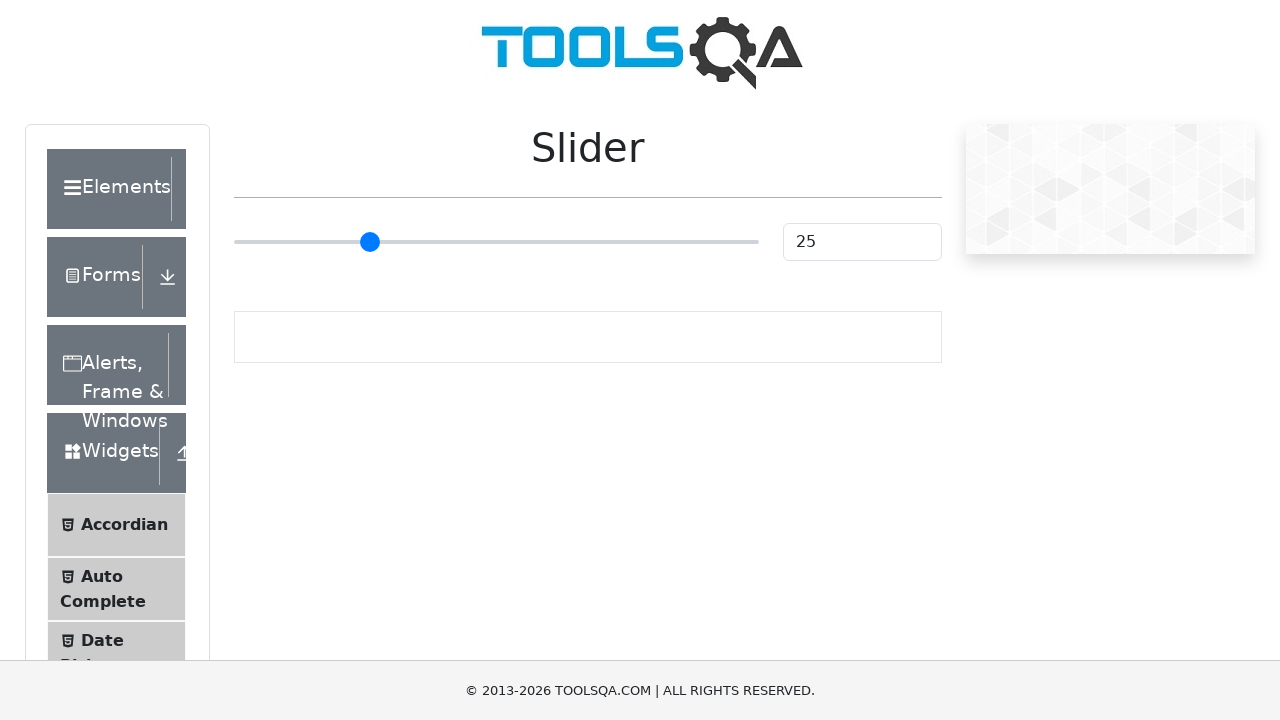

Located slider element
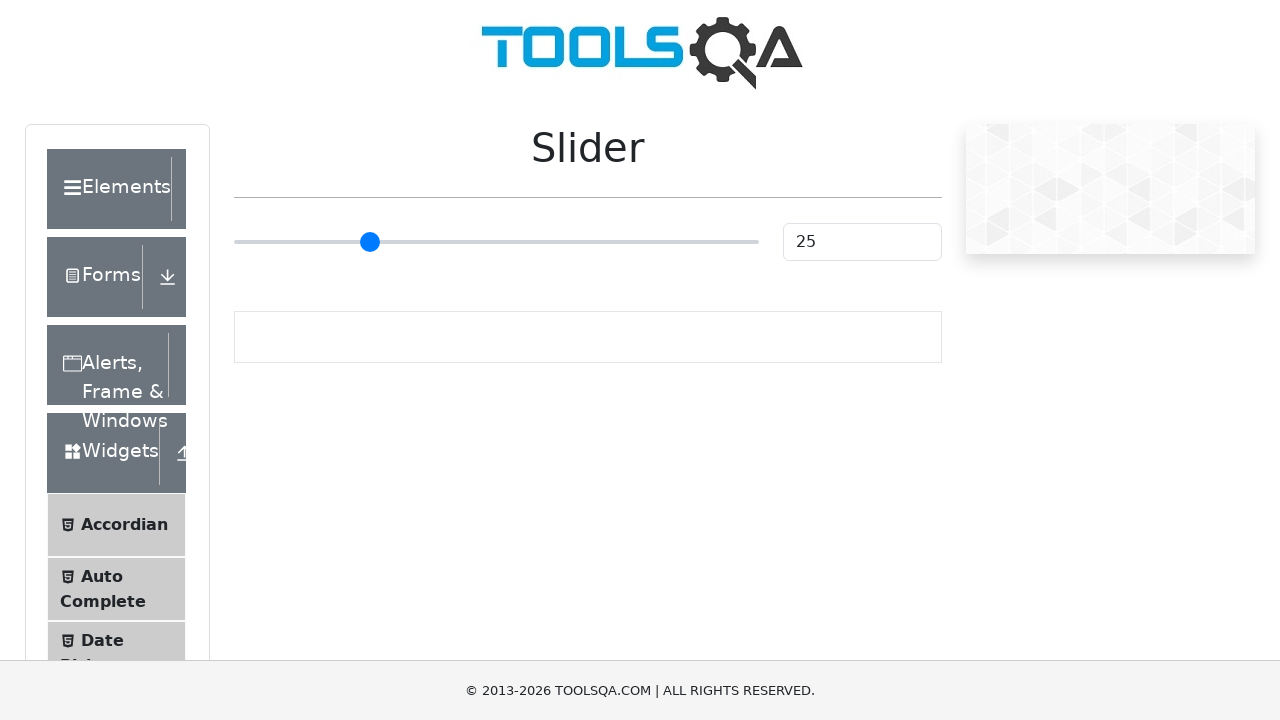

Slider element is visible
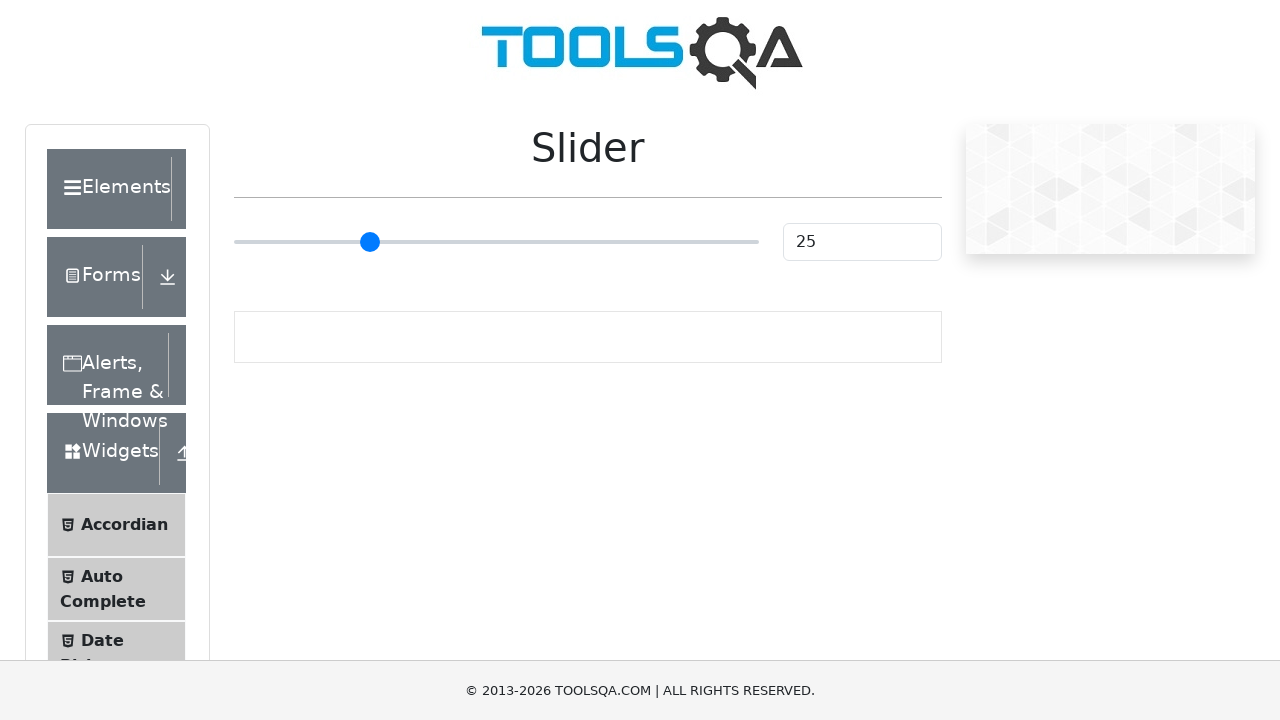

Retrieved slider bounding box for position calculations
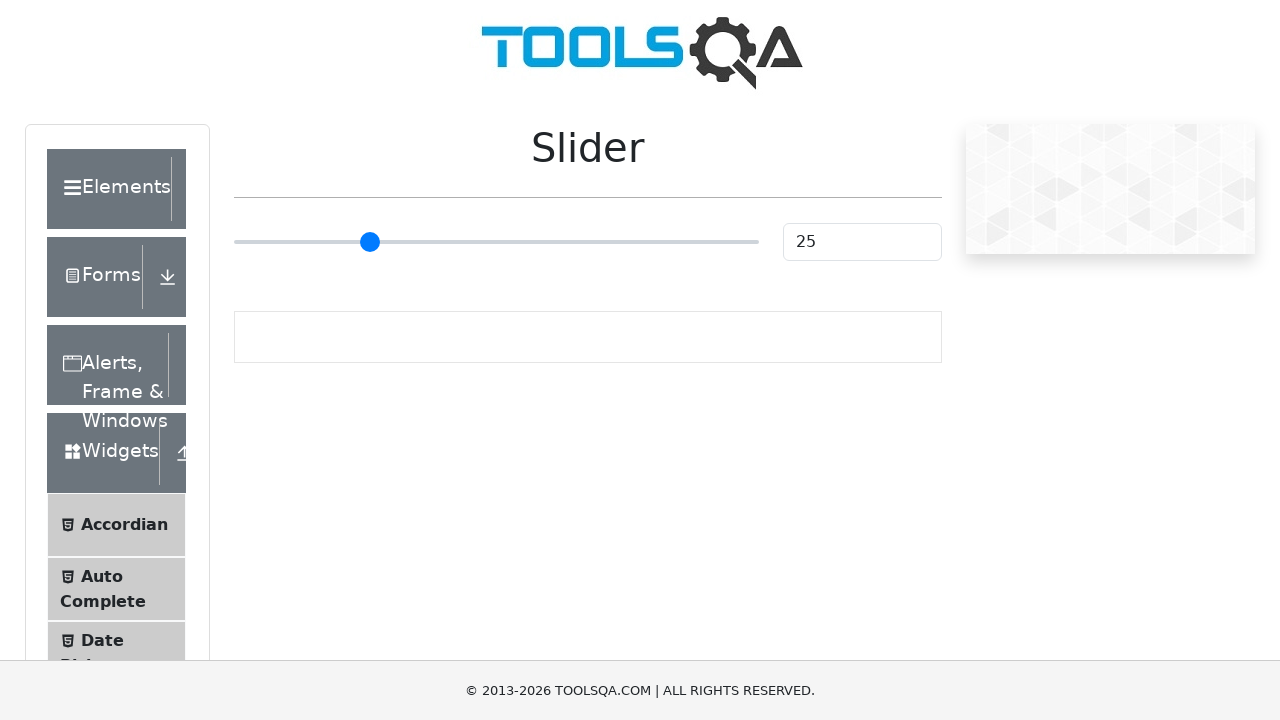

Moved mouse to slider center position at (496, 242)
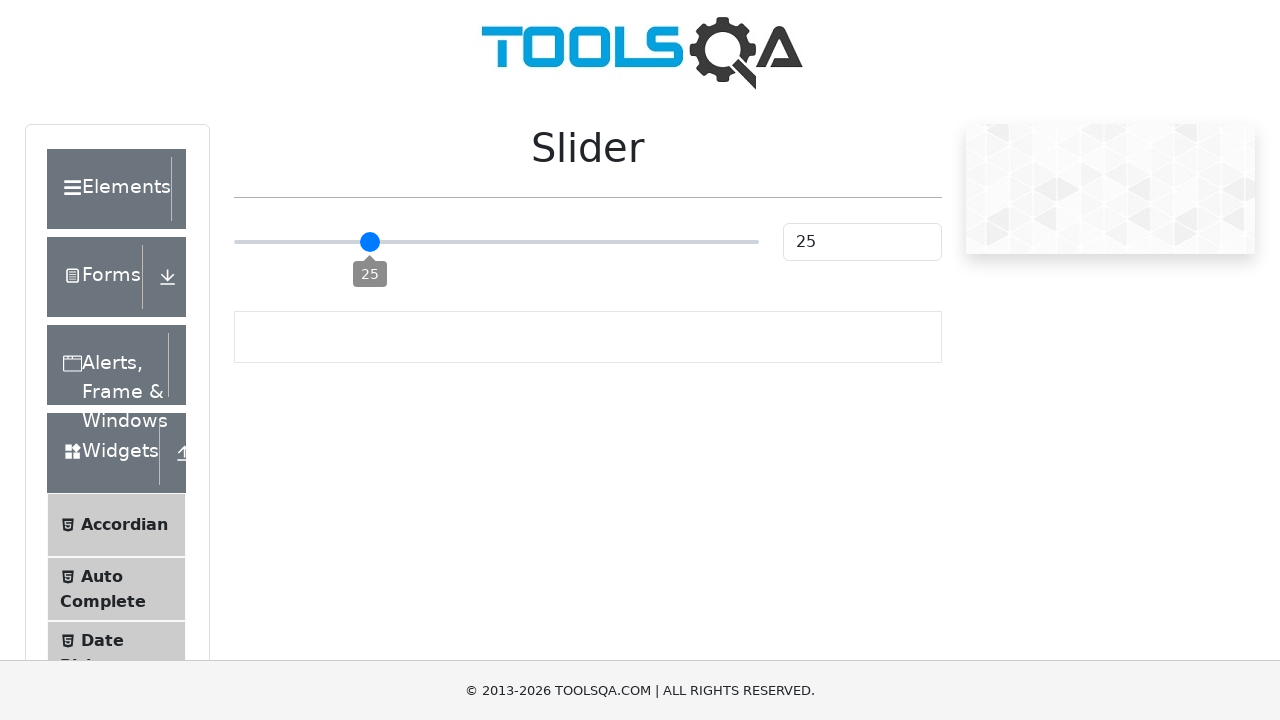

Pressed mouse button down on slider at (496, 242)
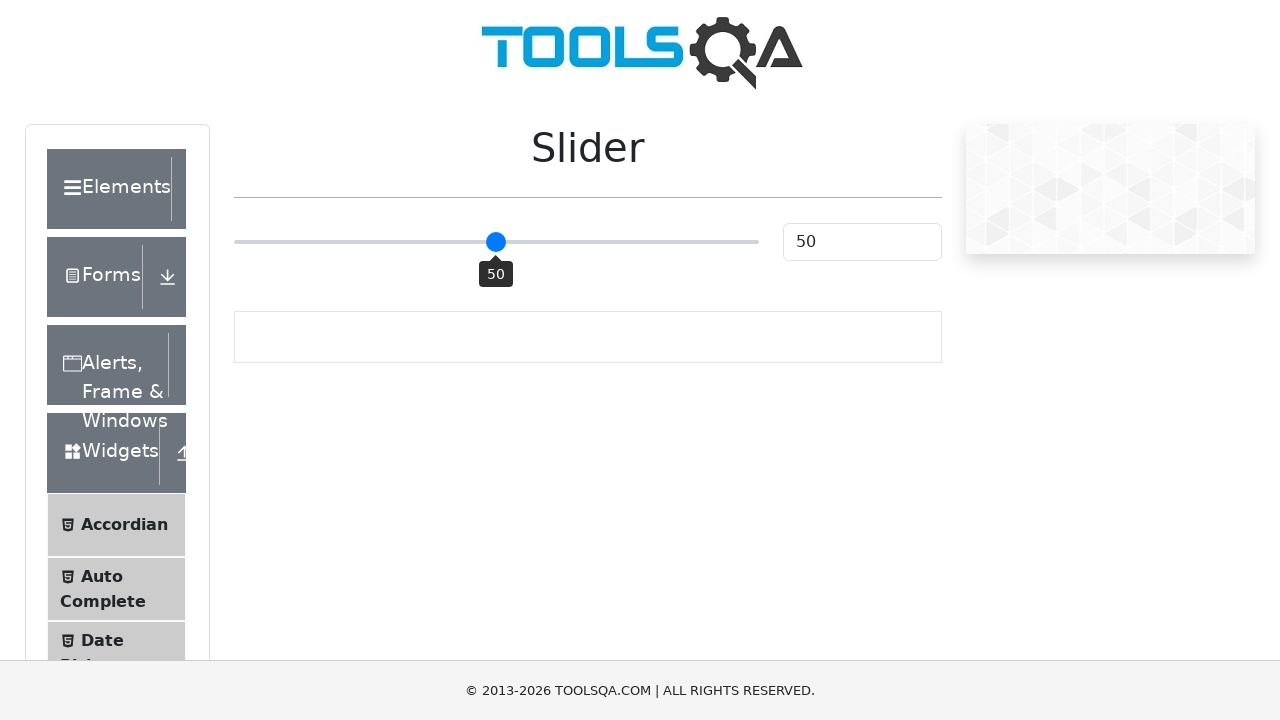

Dragged slider to the right by 25 pixels at (521, 242)
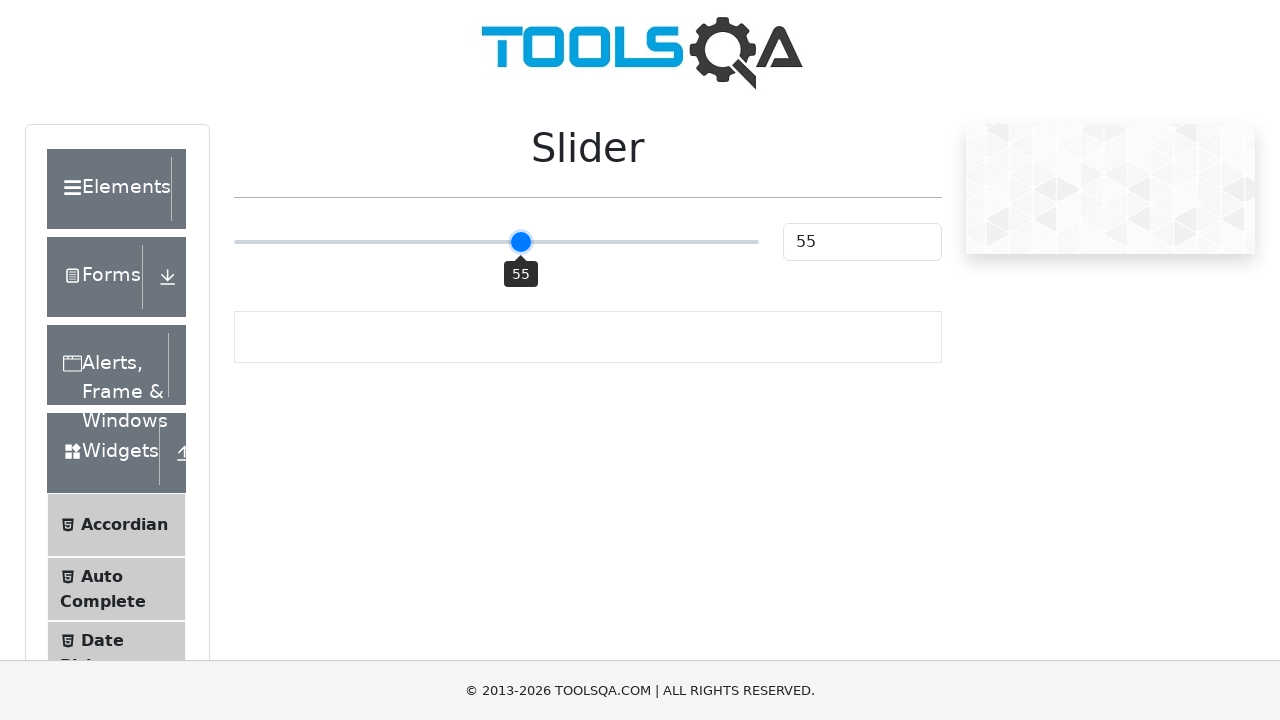

Released mouse button to complete rightward drag at (521, 242)
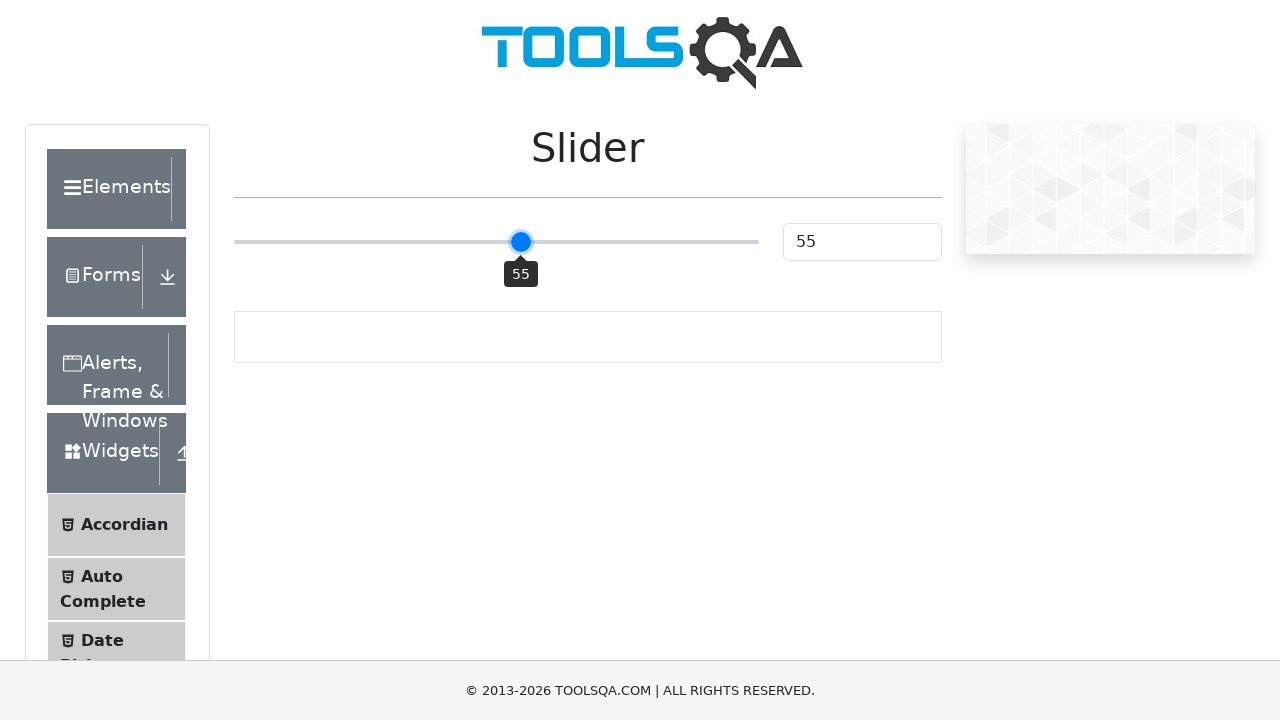

Retrieved updated slider bounding box
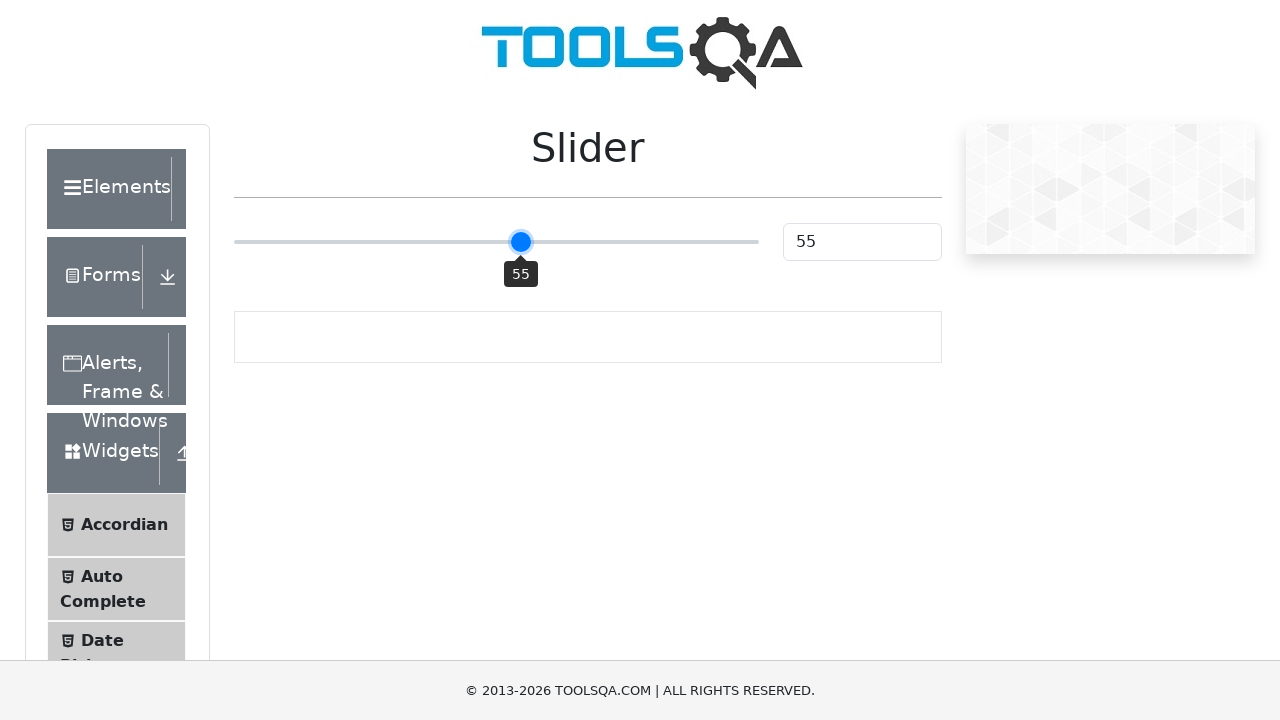

Moved mouse to slider center position for leftward drag at (496, 242)
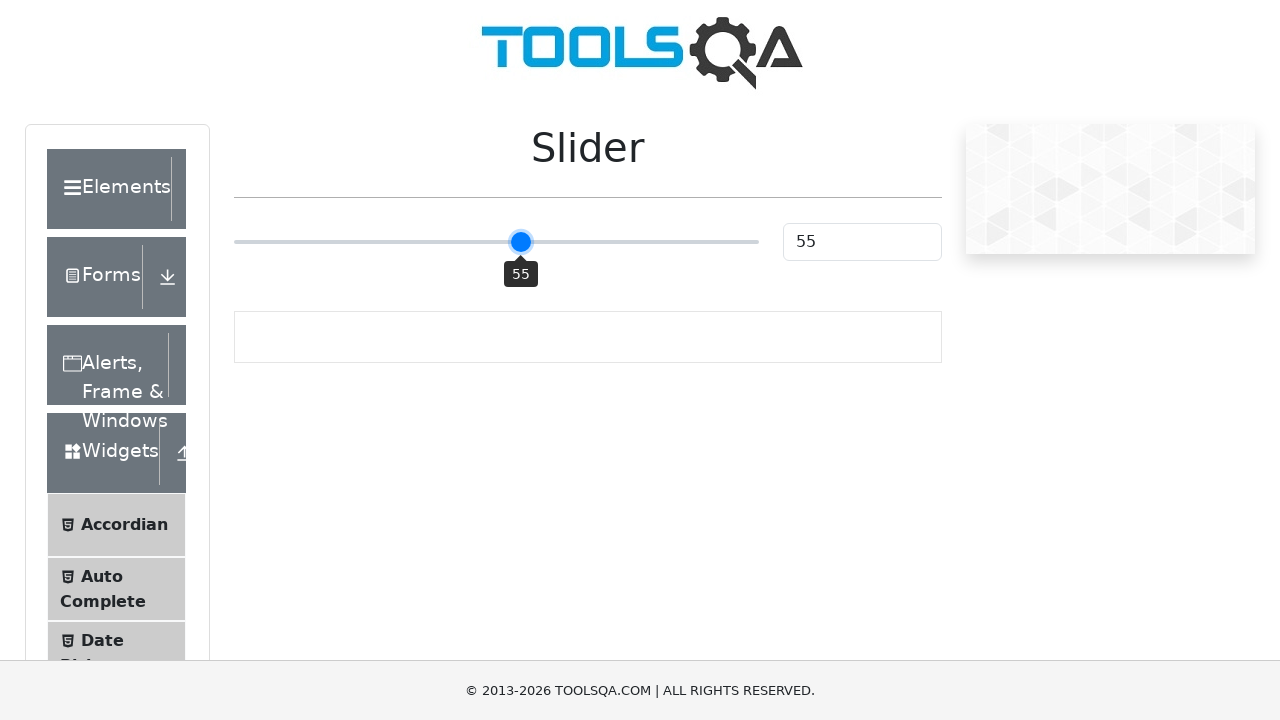

Pressed mouse button down on slider for leftward drag at (496, 242)
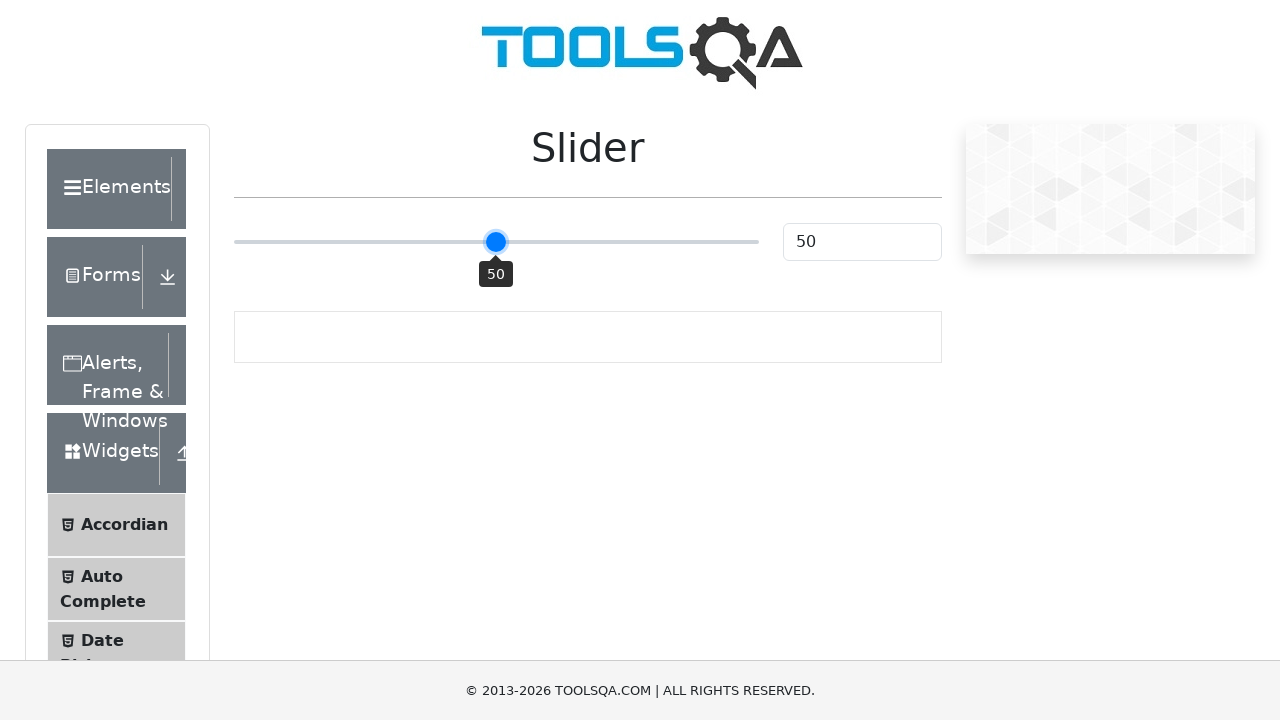

Dragged slider to the left by 25 pixels at (471, 242)
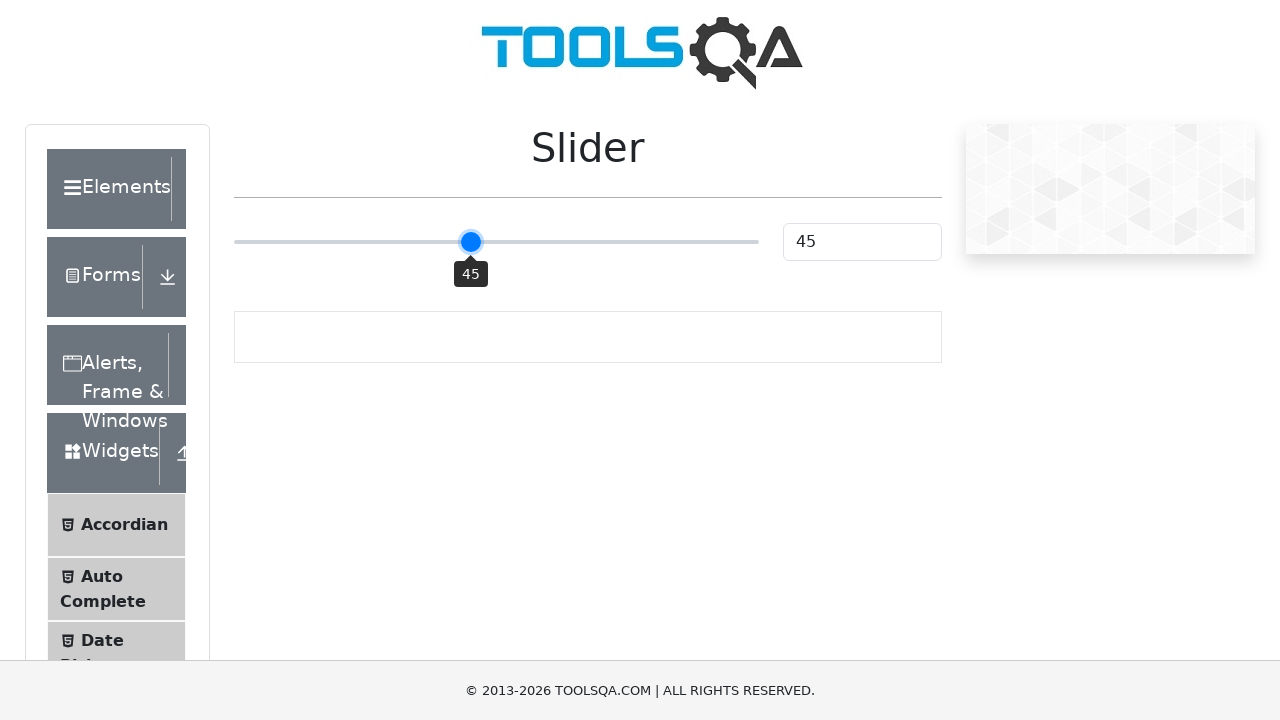

Released mouse button to complete leftward drag at (471, 242)
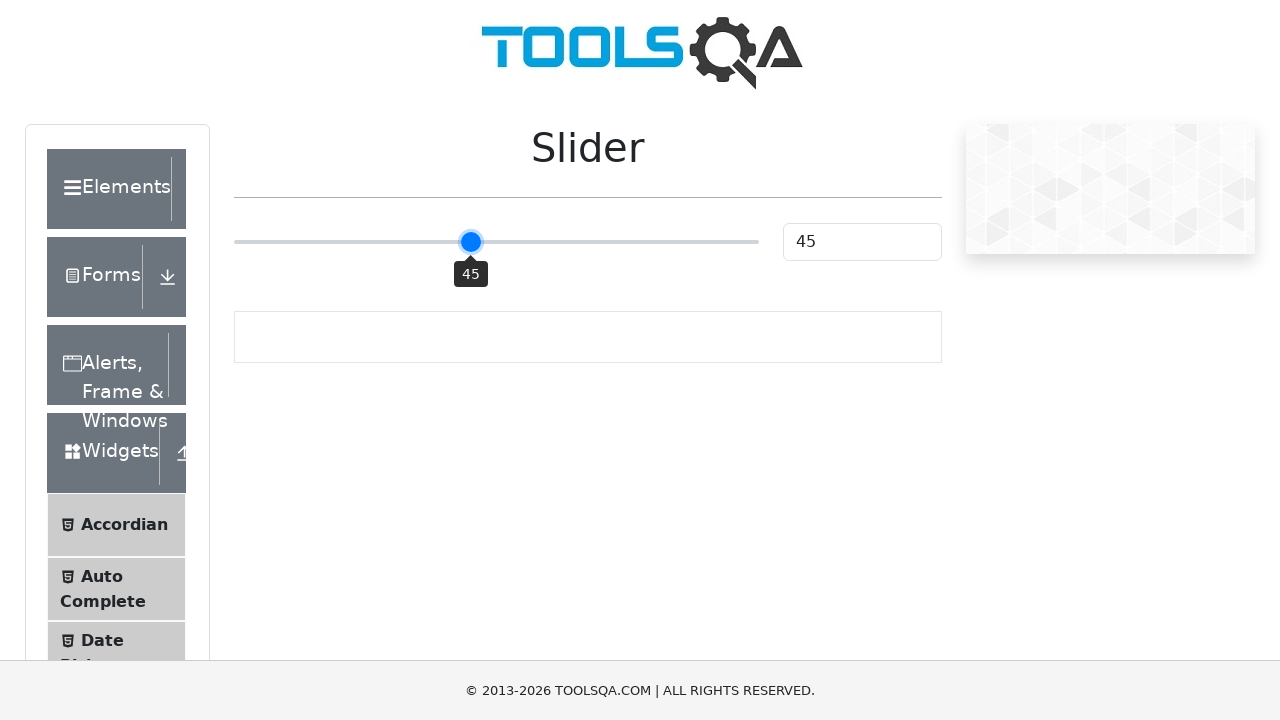

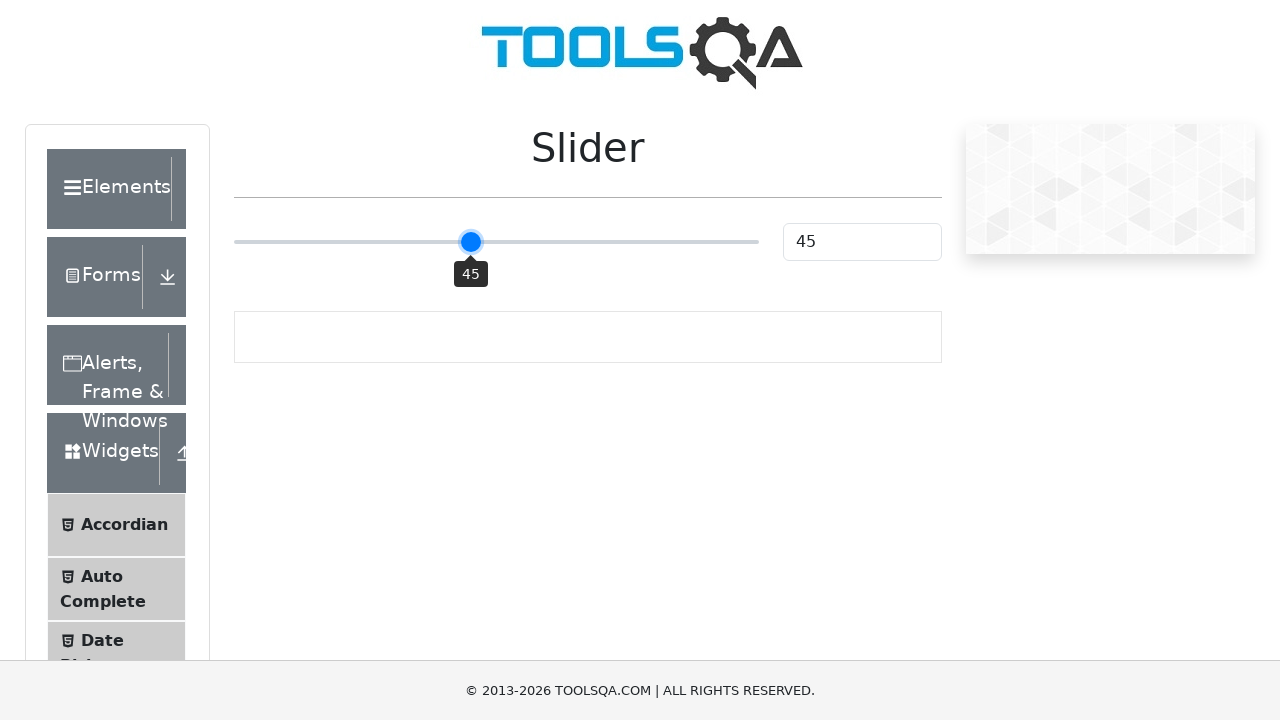